Clicks the checkbox in the same row as the cell containing "Ola"

Starting URL: http://seleniumpractise.blogspot.com/

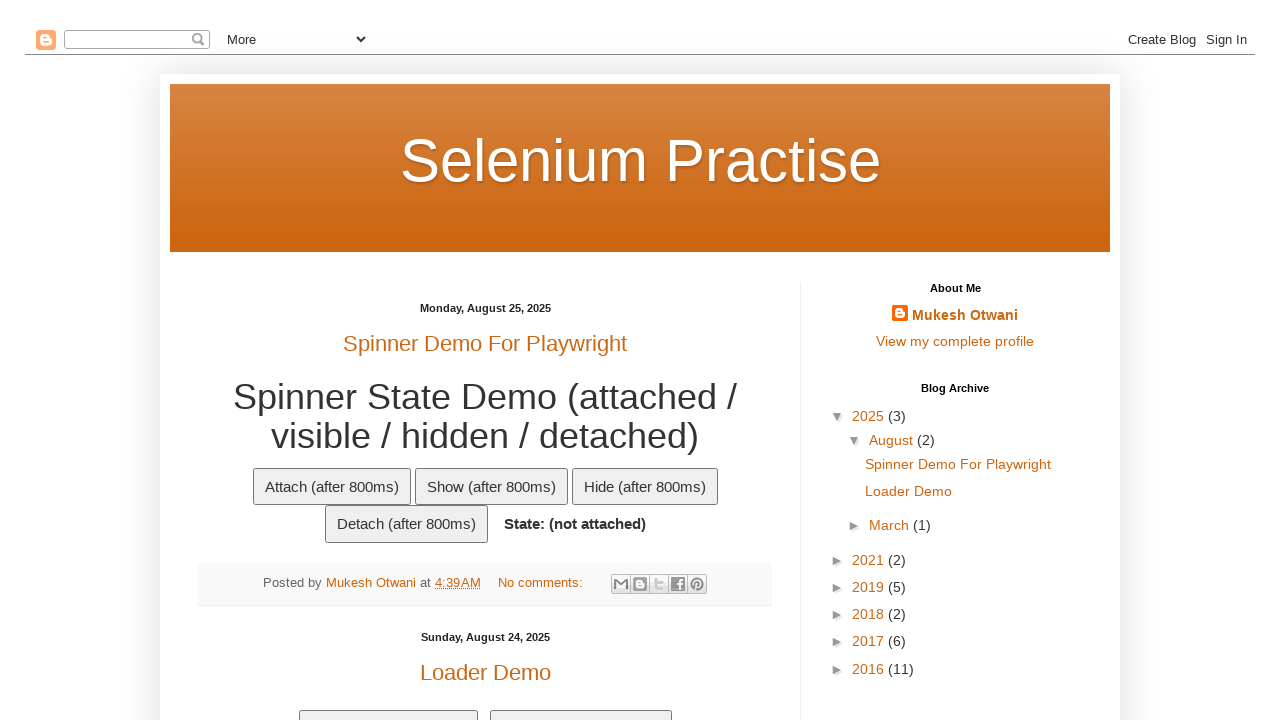

Table with id 'customers' loaded
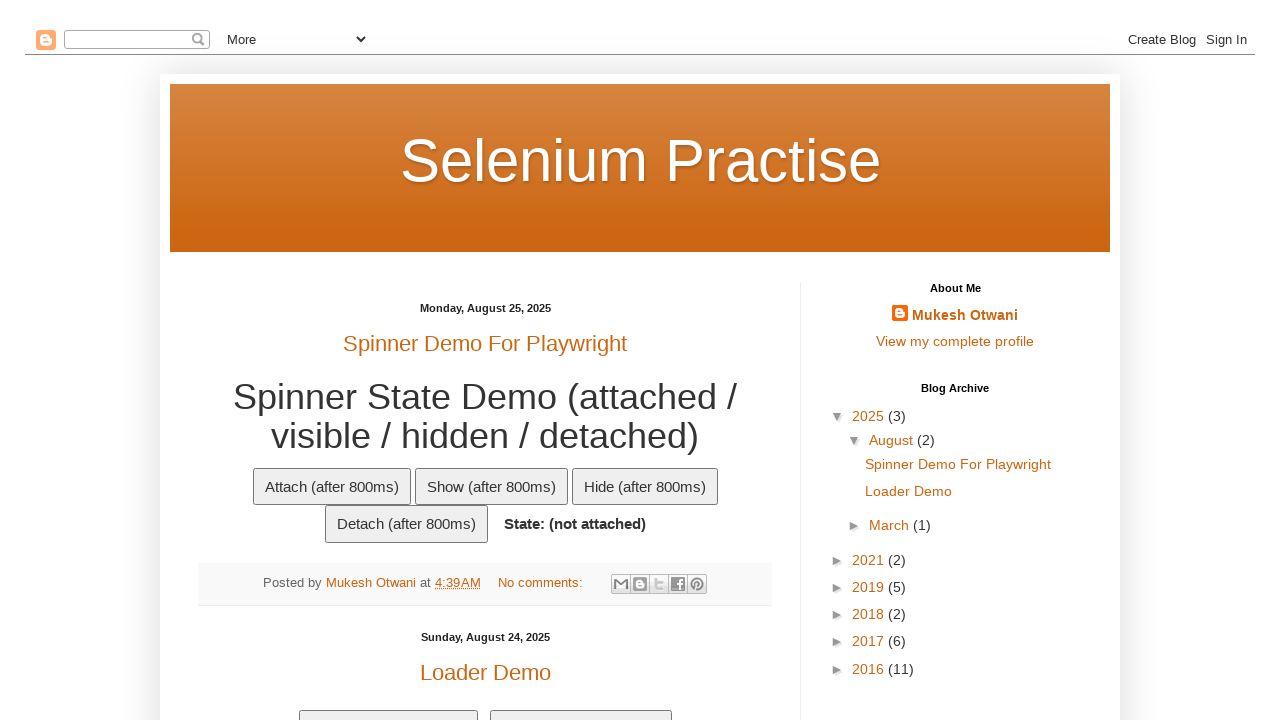

Clicked the checkbox in the same row as the cell containing 'Ola' at (235, 361) on xpath=//table[@id='customers']//tbody//tr//td[text()='Ola']//preceding-sibling::
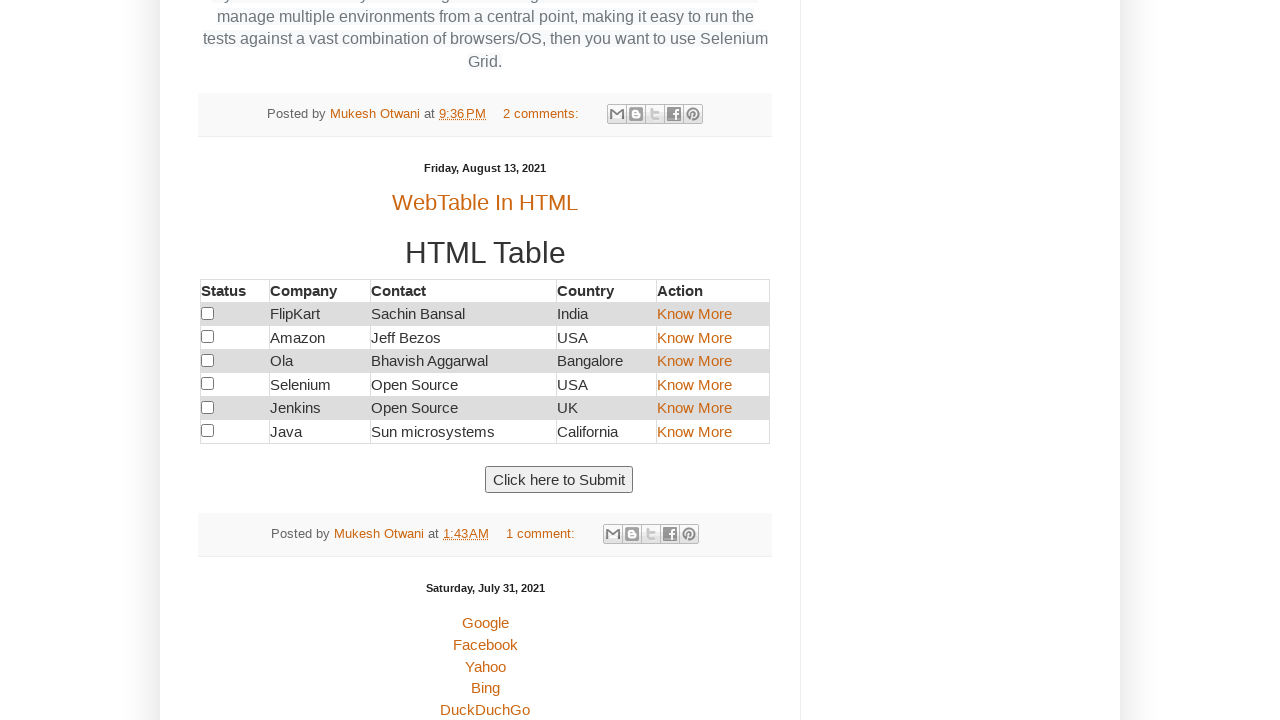

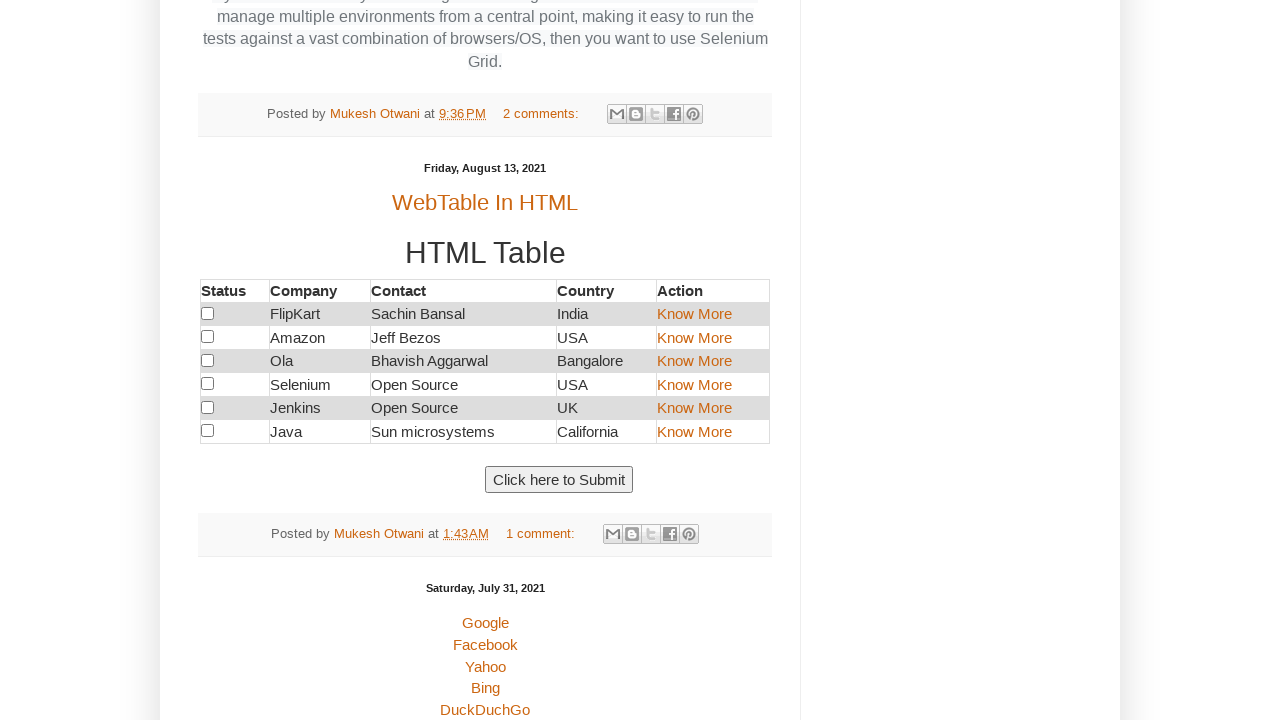